Tests that other controls are hidden when editing a todo item

Starting URL: https://demo.playwright.dev/todomvc

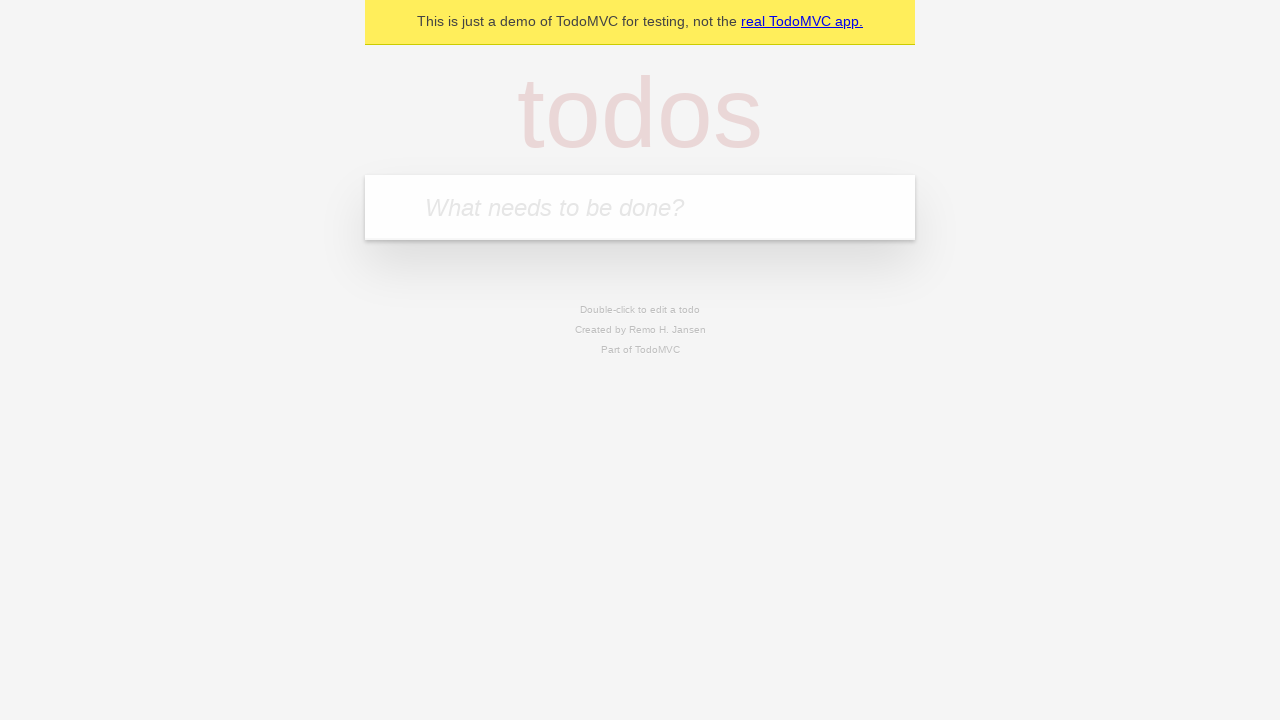

Filled first todo input with 'buy some cheese' on .new-todo
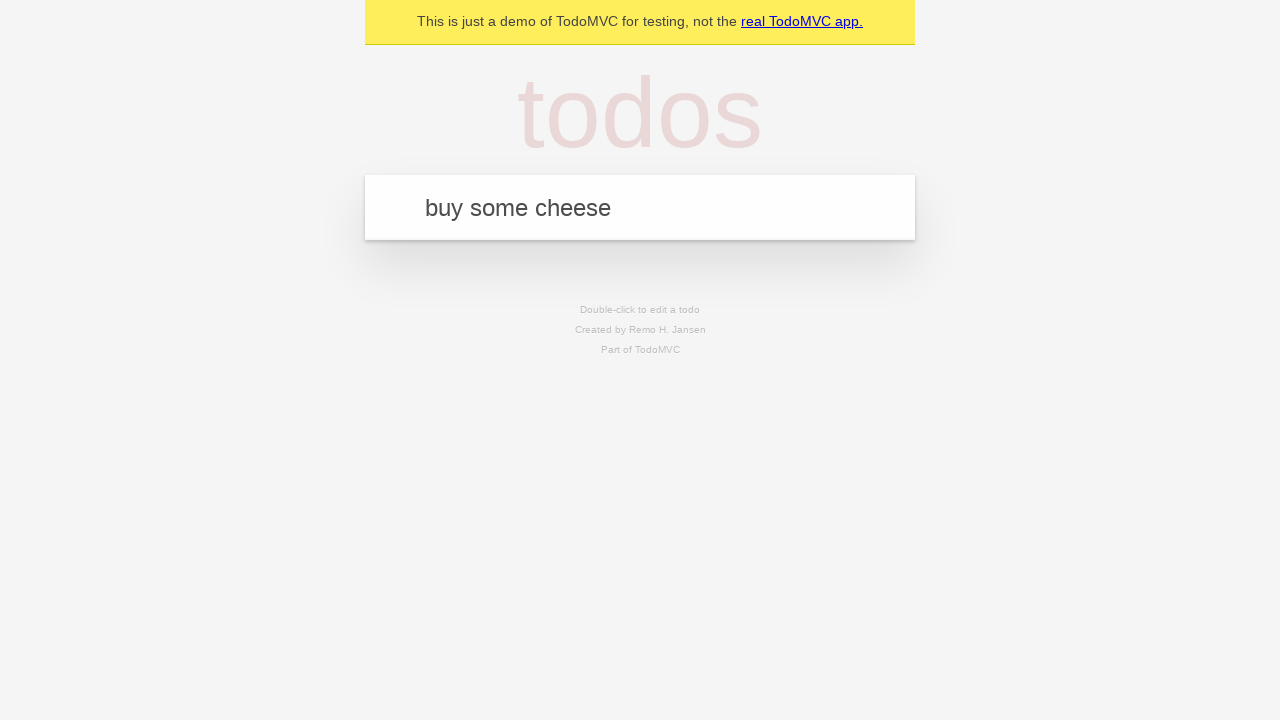

Pressed Enter to create first todo on .new-todo
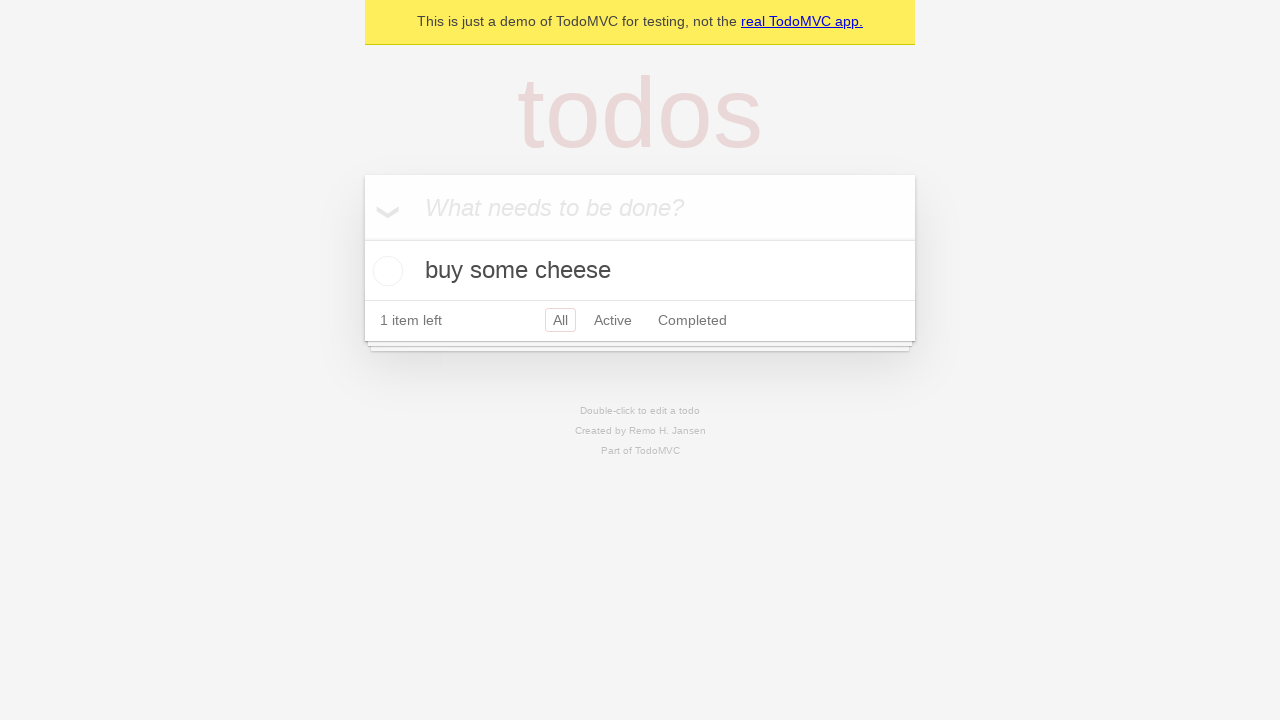

Filled second todo input with 'feed the cat' on .new-todo
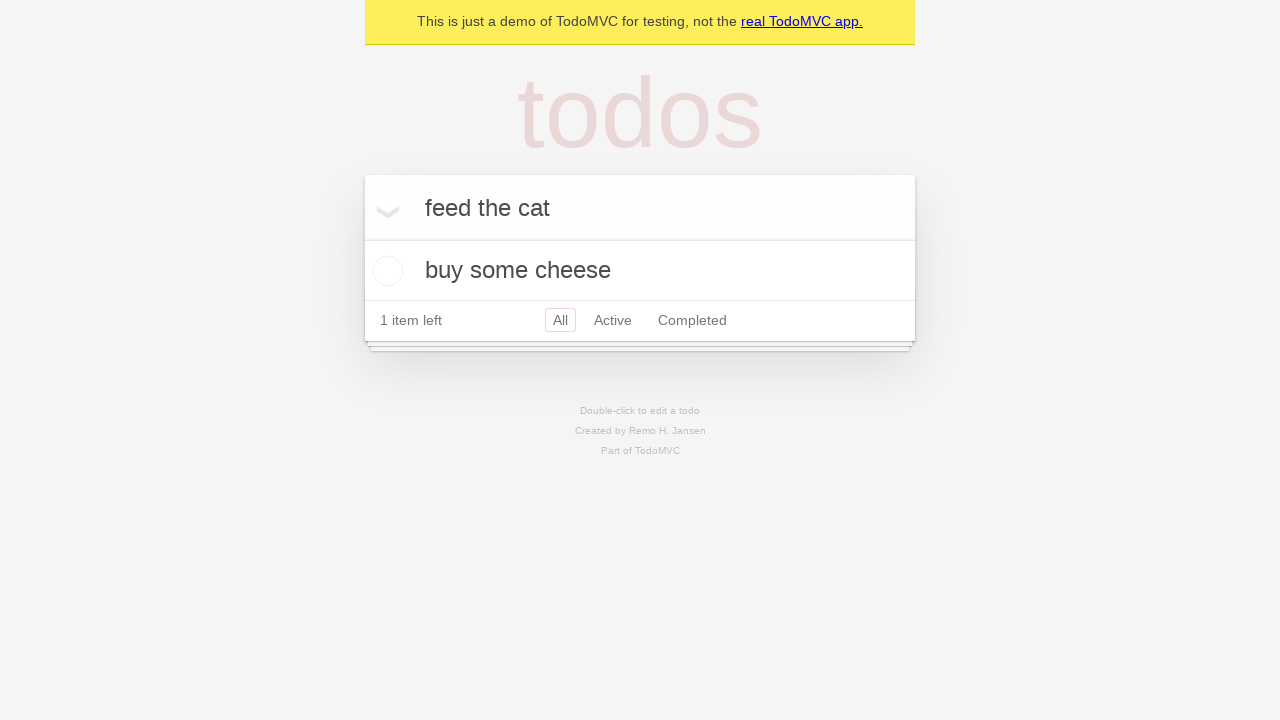

Pressed Enter to create second todo on .new-todo
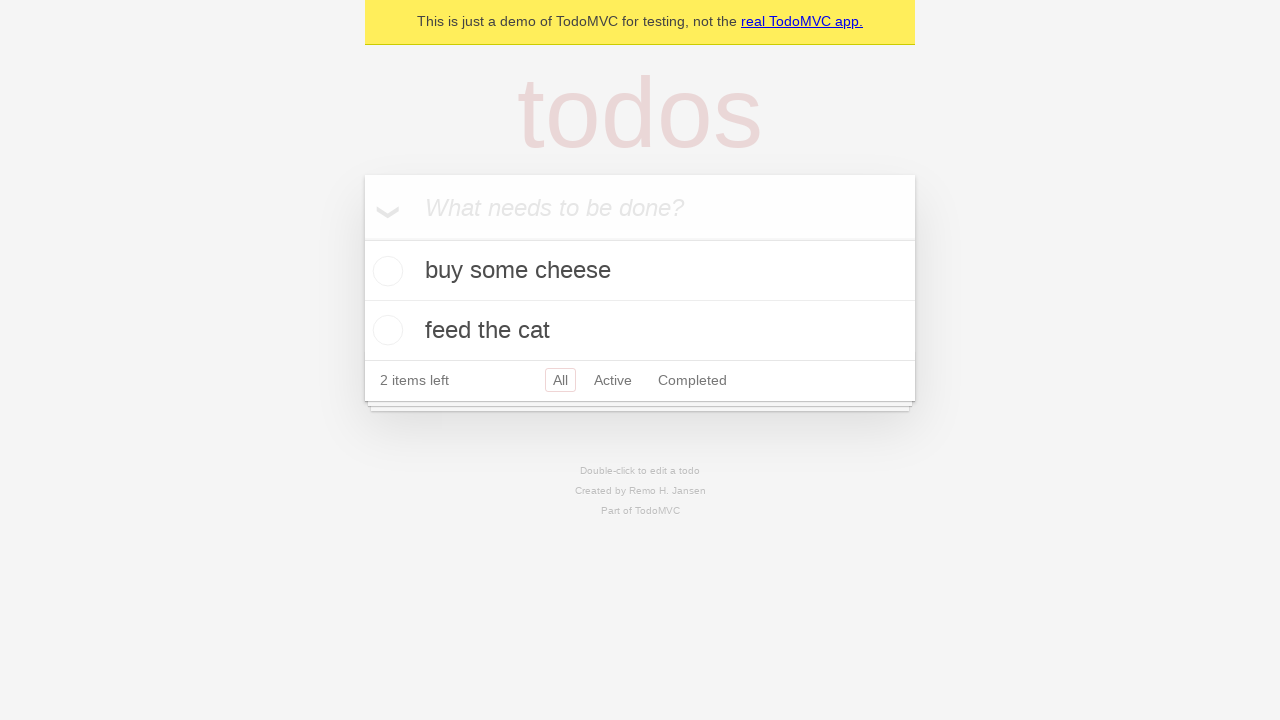

Filled third todo input with 'book a doctors appointment' on .new-todo
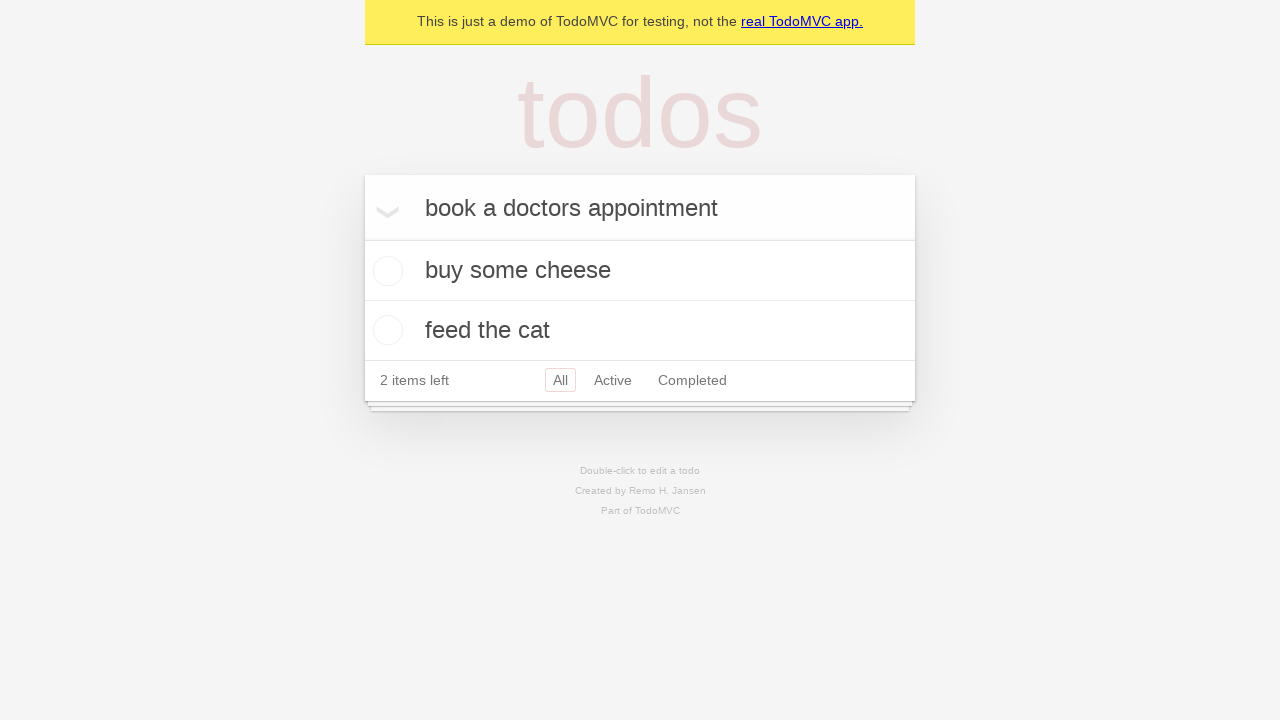

Pressed Enter to create third todo on .new-todo
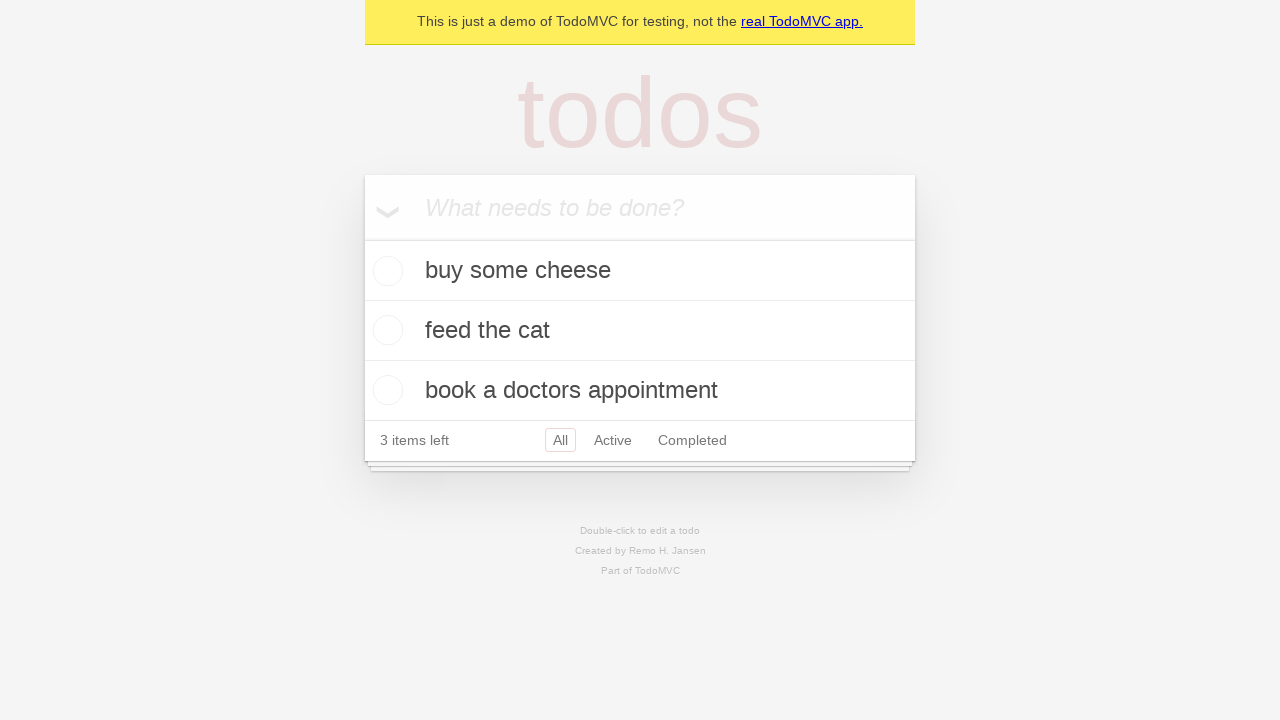

Double-clicked second todo to enter edit mode at (640, 331) on .todo-list li >> nth=1
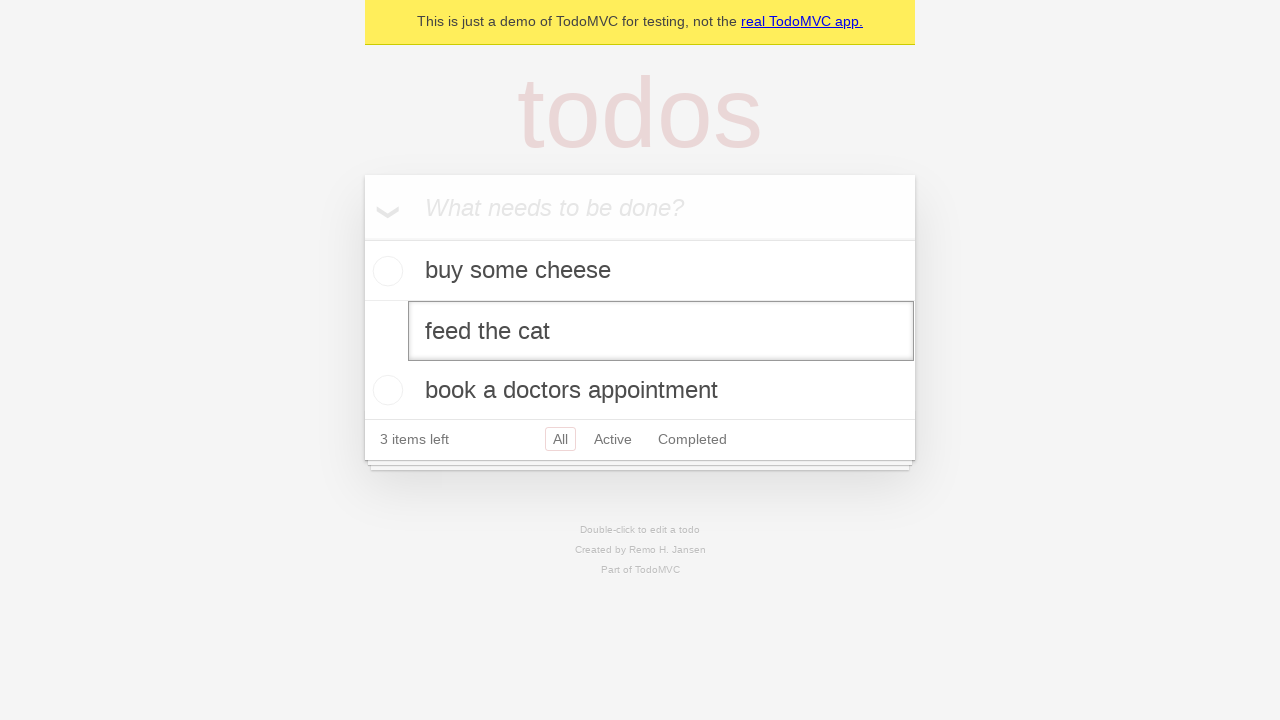

Edit input field is now visible for second todo
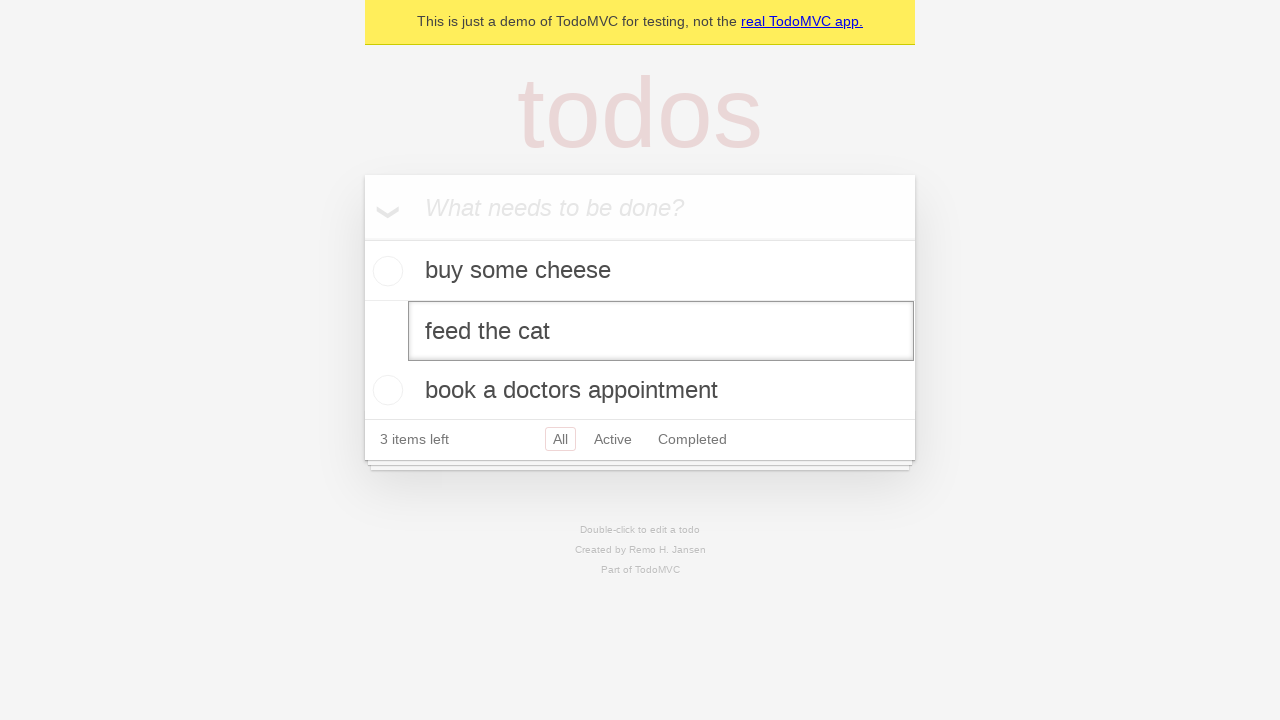

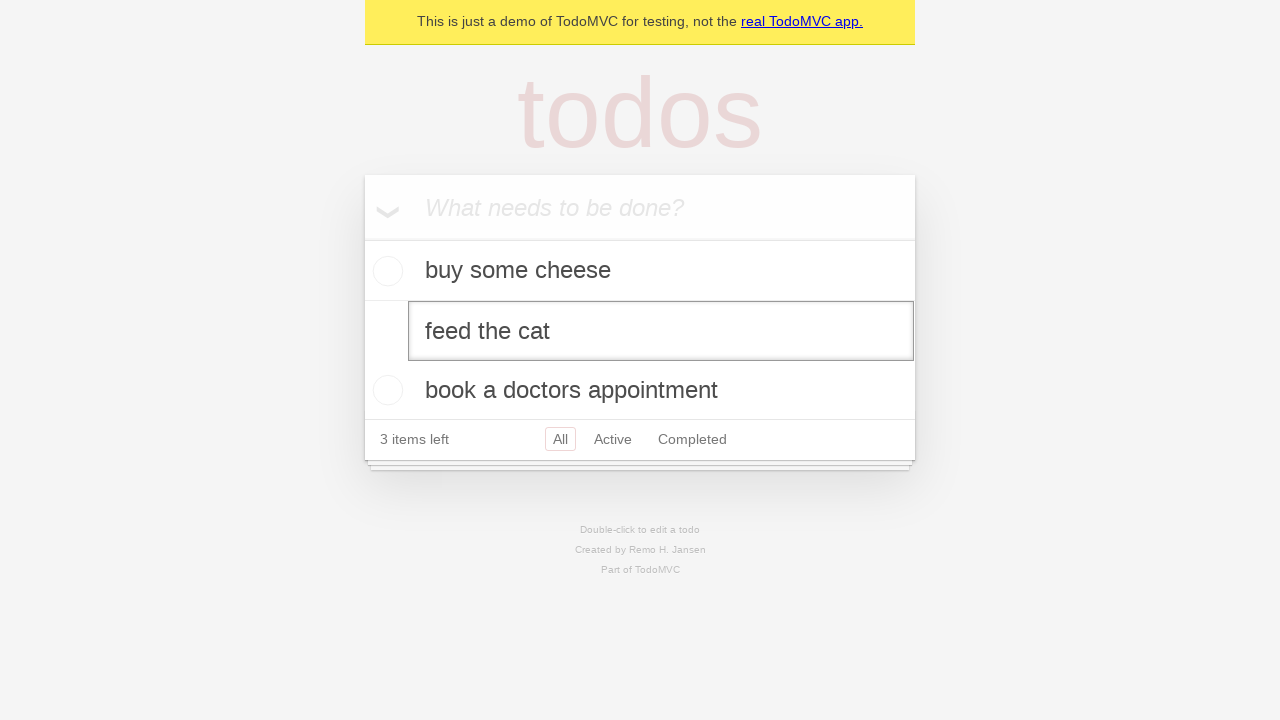